Tests a donor registration form by filling in personal information (first name, last name, email), selecting a preferred language from a dropdown, agreeing to HIPAA terms, and submitting the form.

Starting URL: https://nkr.donorscreen.fail/register/now

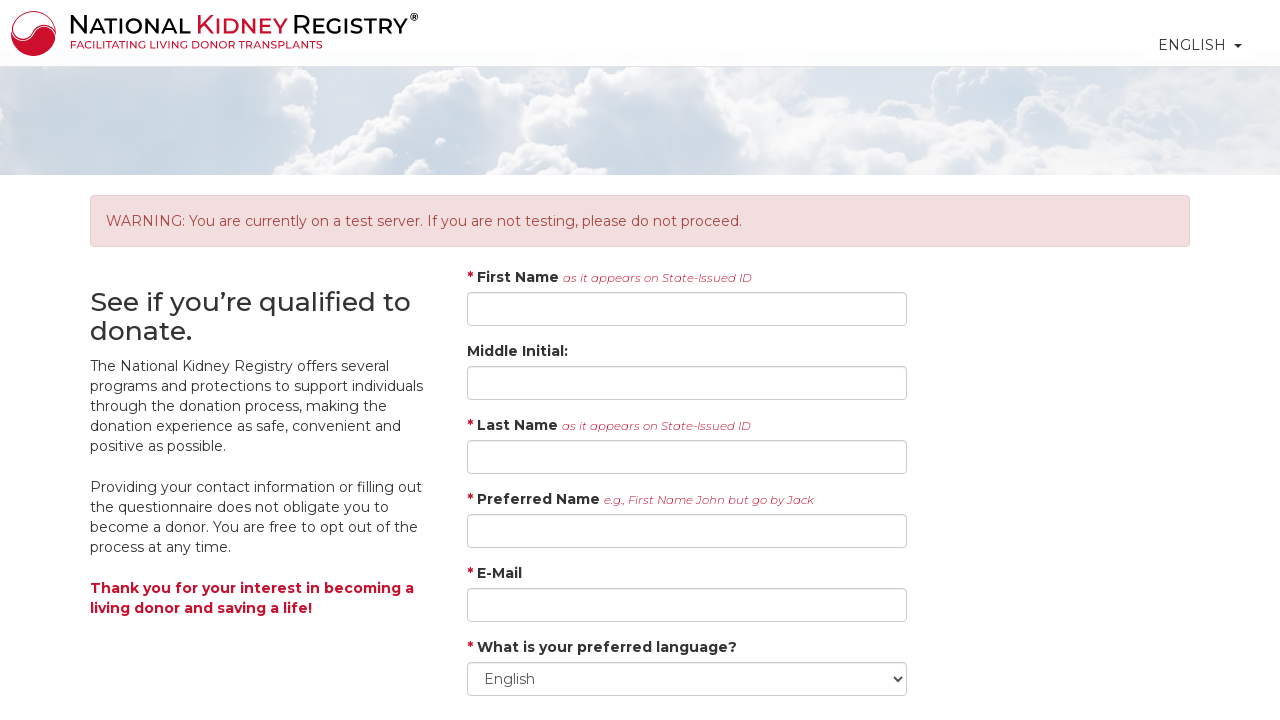

Filled first name field with 'Robin' on input[name='FirstName']
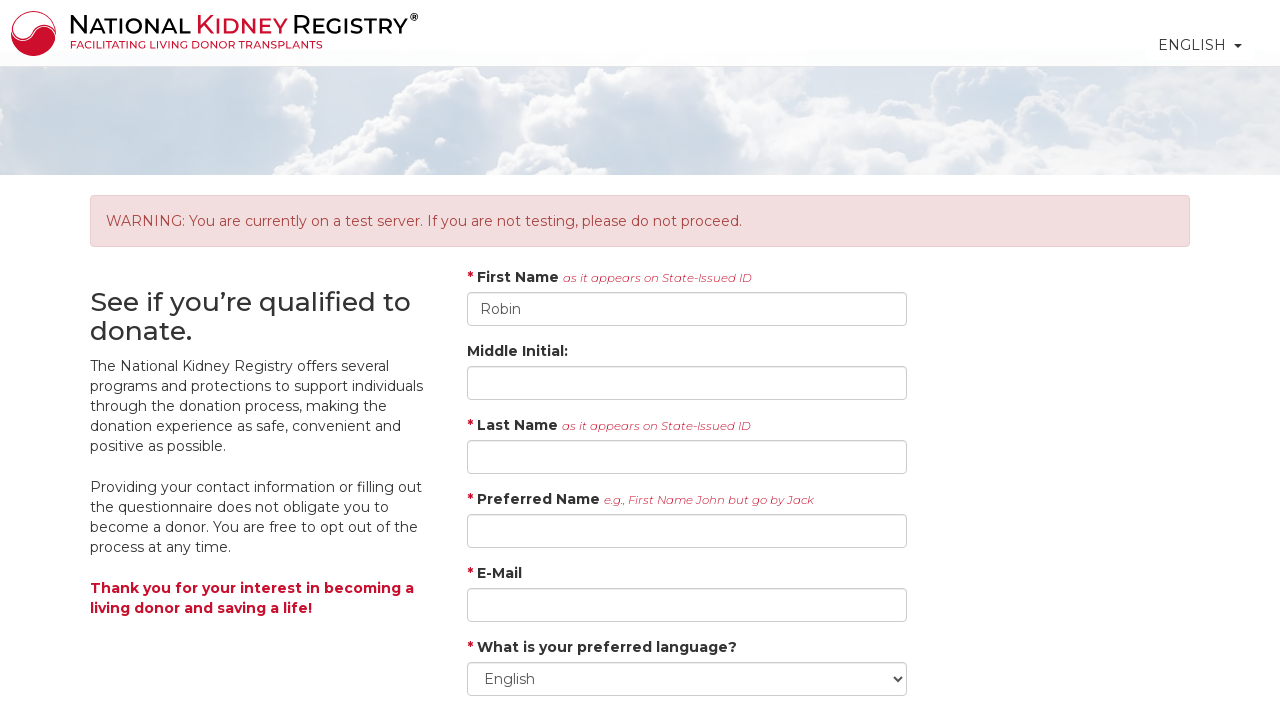

Filled last name field with 'Miller' on #LastName
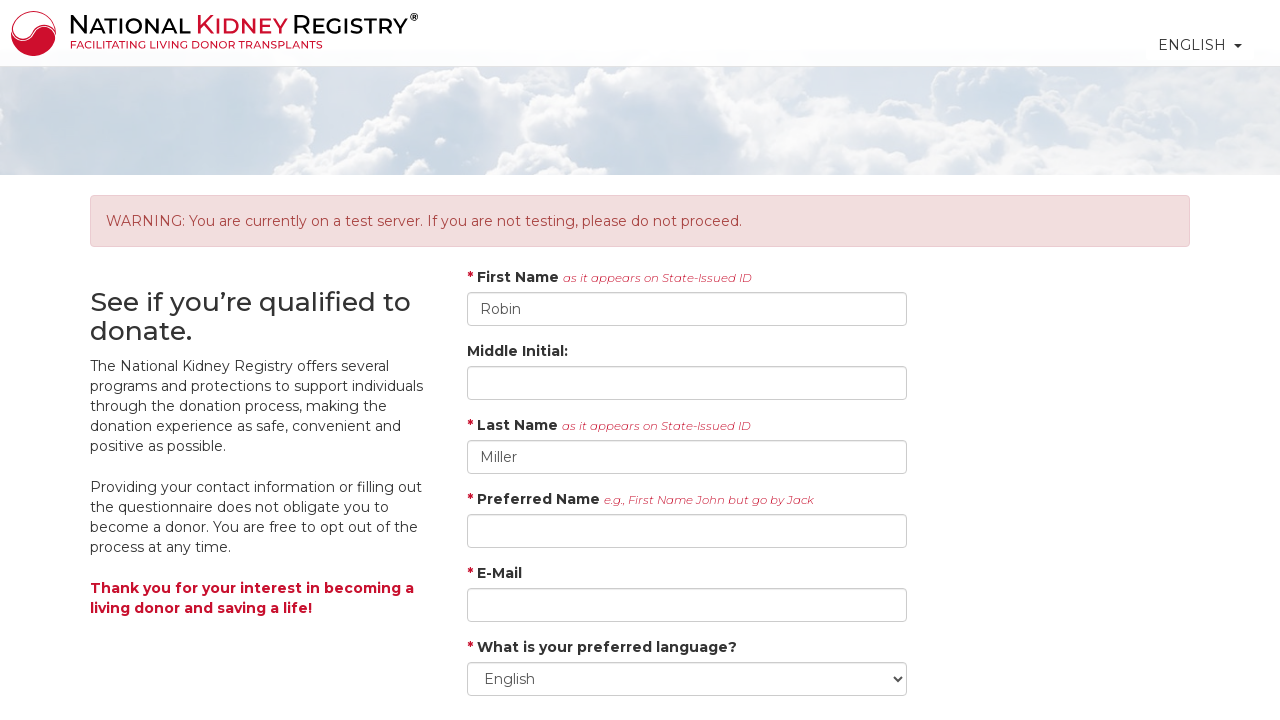

Filled email field with 'testdonor.7291@kidneyregistry.org' on input[name='Email']
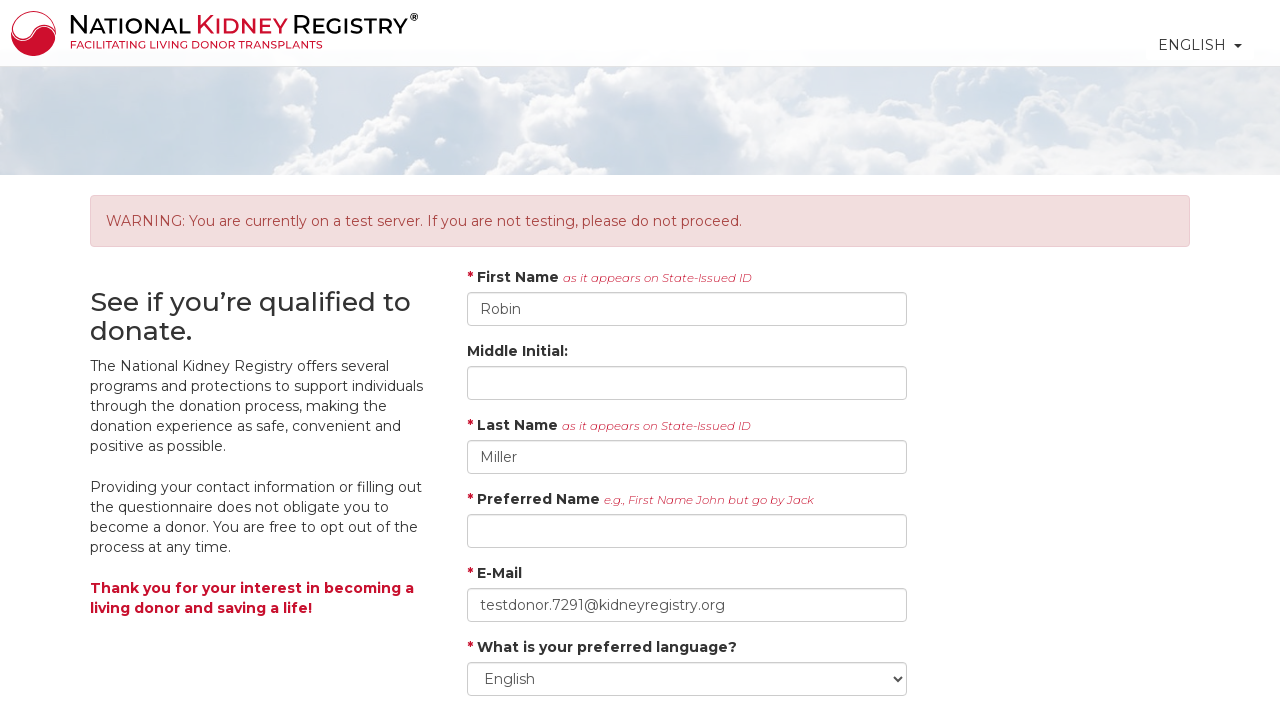

Selected preferred language from dropdown (index 1) on select[name='PreferredLanguage']
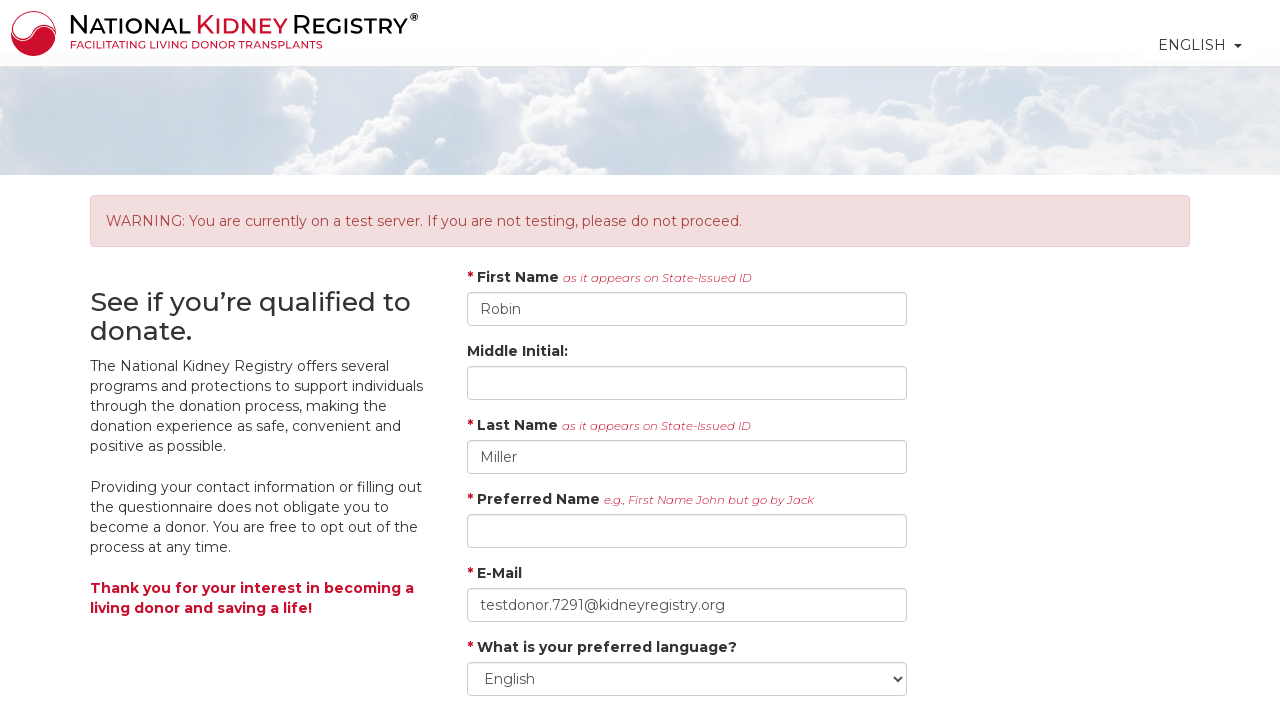

Clicked HIPAA agreement checkbox at (483, 464) on #AgreedToHipaa
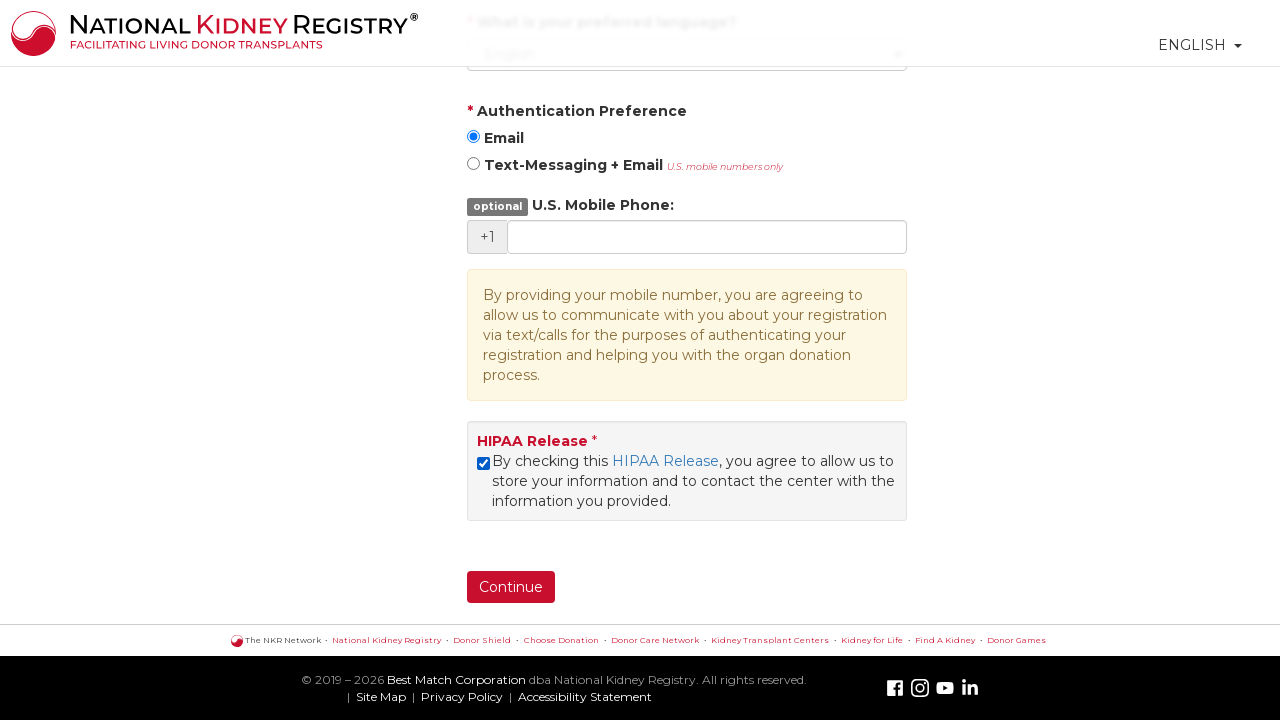

Clicked on page body to close popups or trigger blur events at (640, 360) on body.intake-form
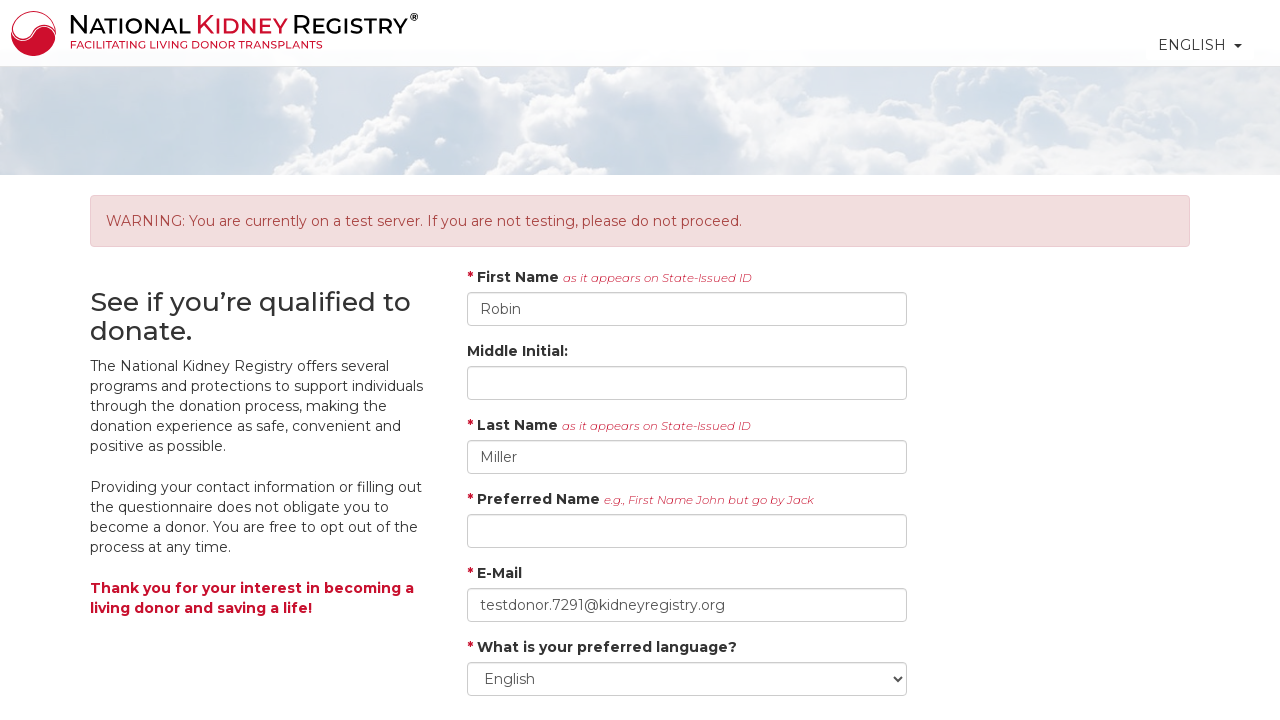

Clicked Continue/Submit button at (511, 587) on button[type='submit']
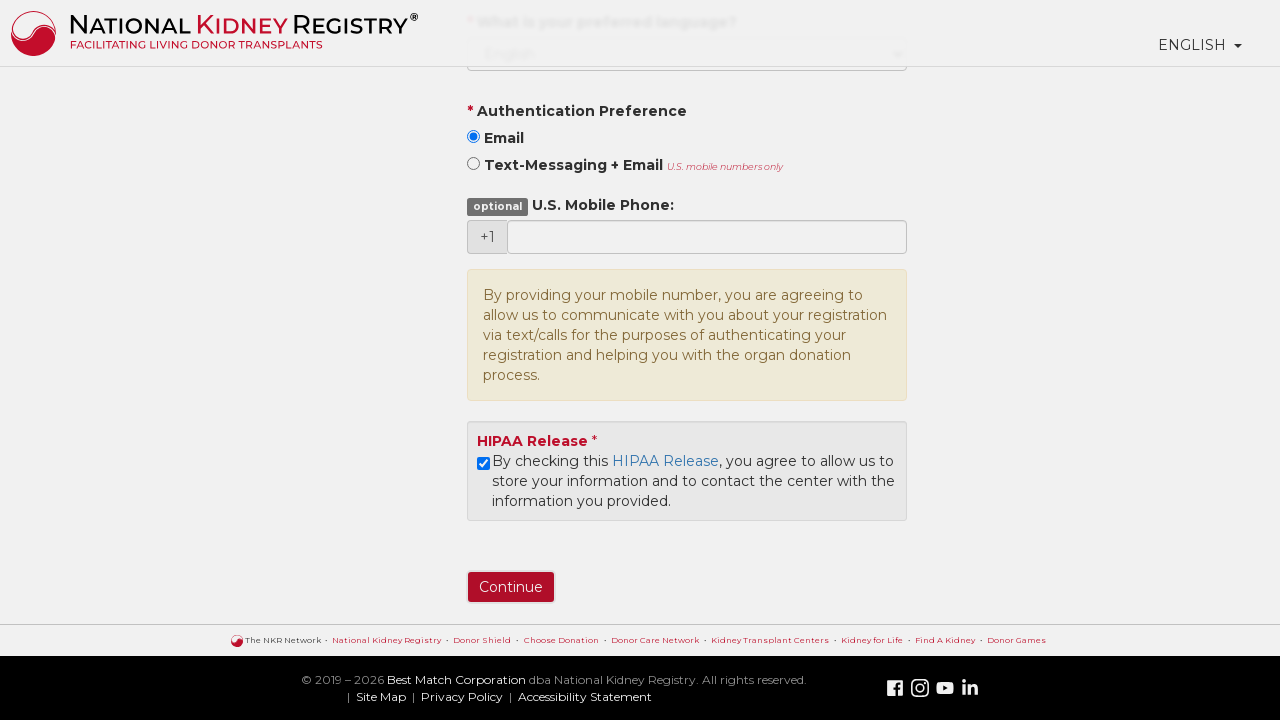

Waited 5 seconds for page transition
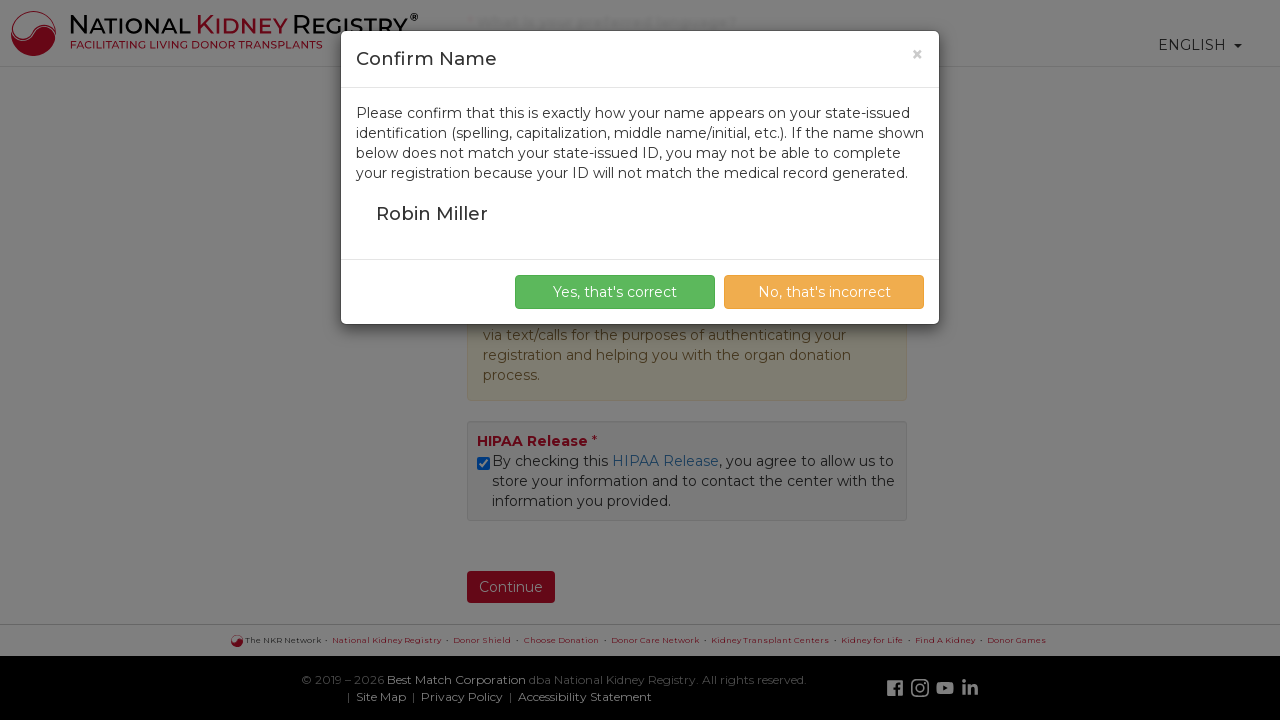

Clicked captcha success button at (615, 292) on button.btn.btn-success
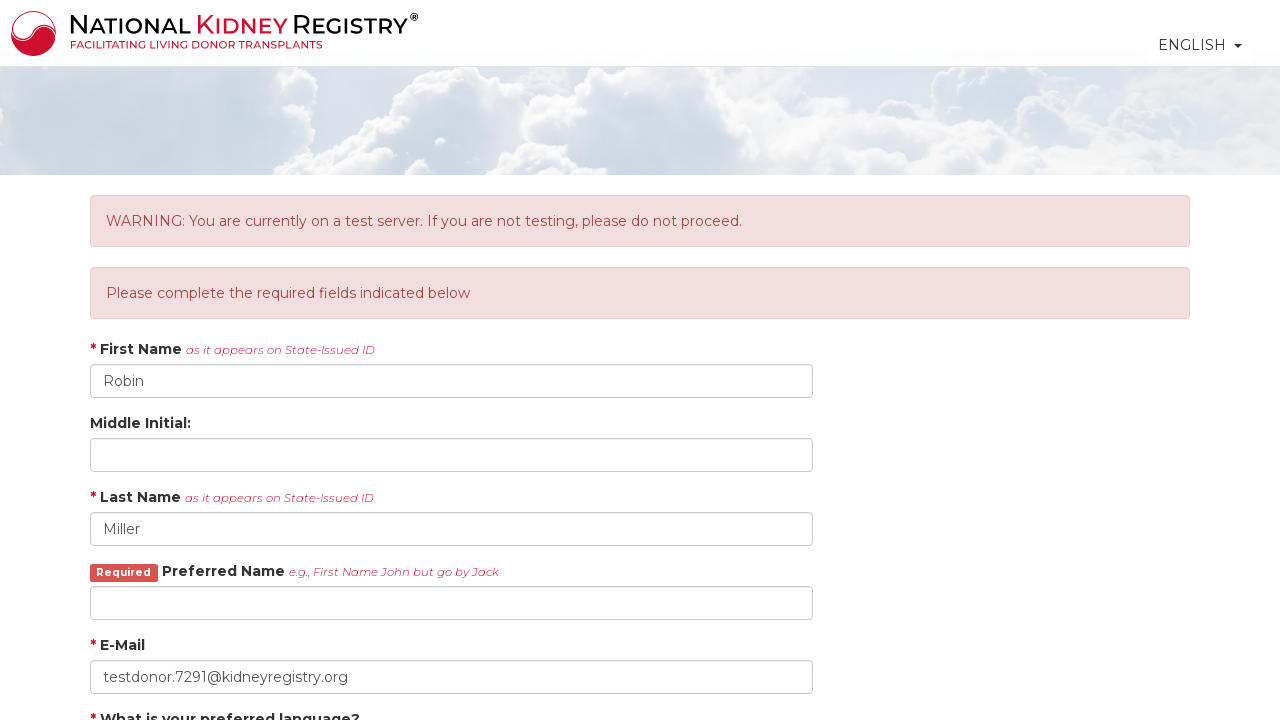

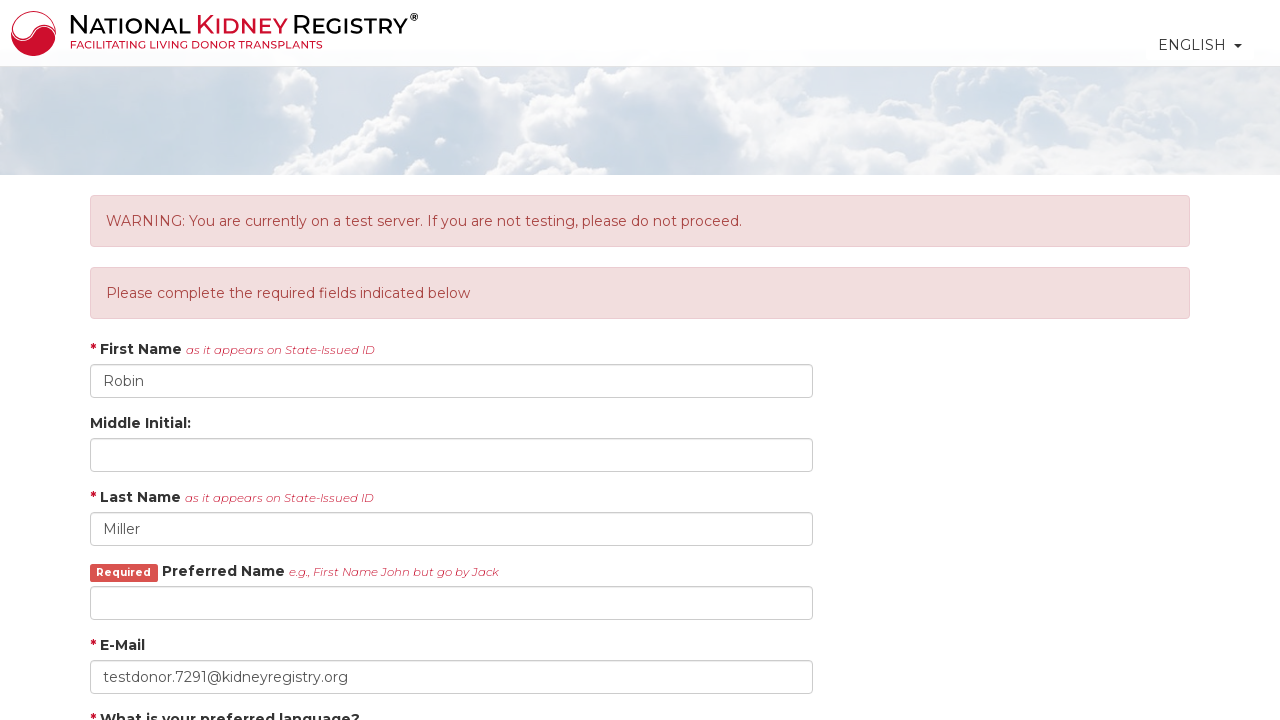